Navigates to GitHub homepage and performs a search for "Selenium" using the search input

Starting URL: https://github.com/

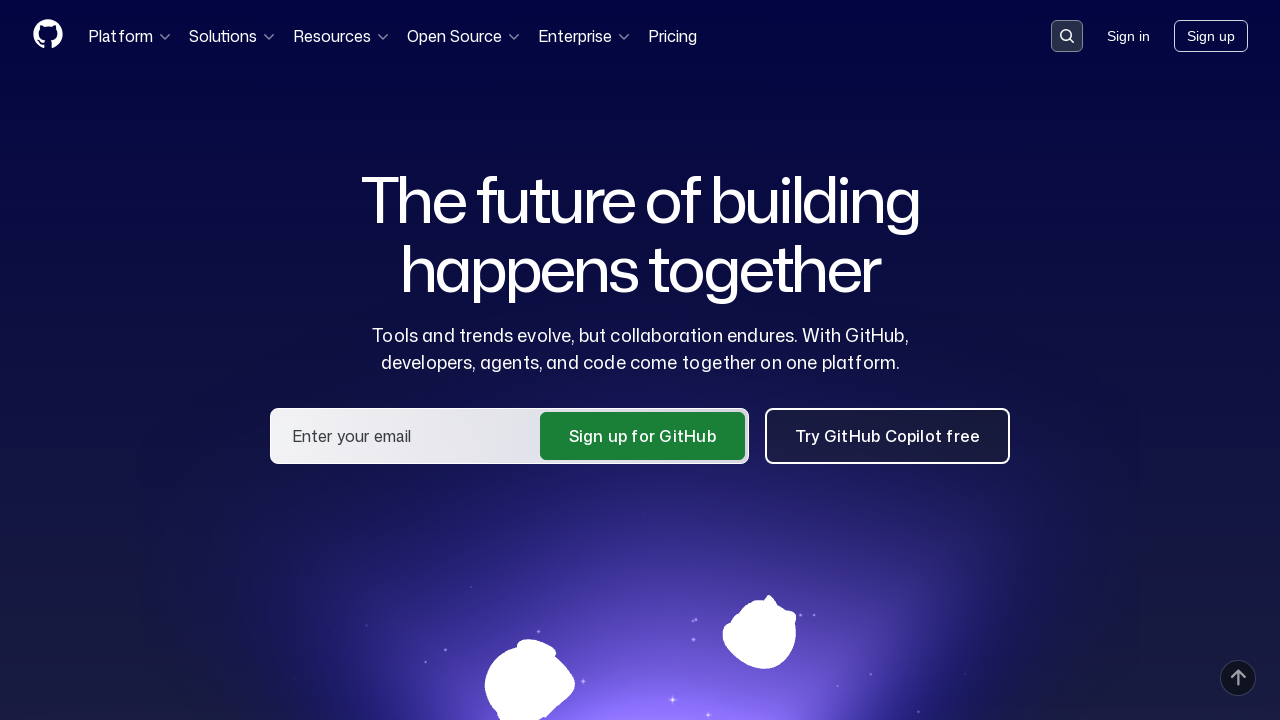

Clicked search button to open search input at (1067, 36) on button[data-target='qbsearch-input.inputButton']
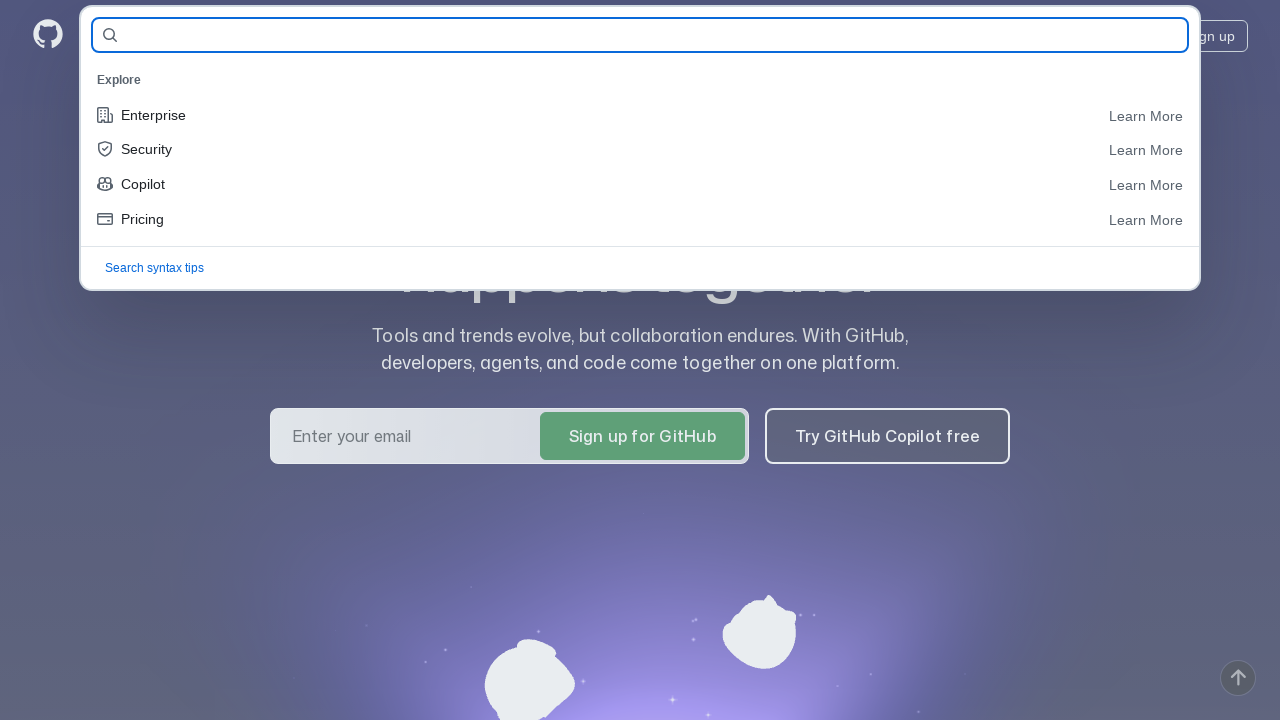

Filled search input with 'Selenium' on input[name='query-builder-test']
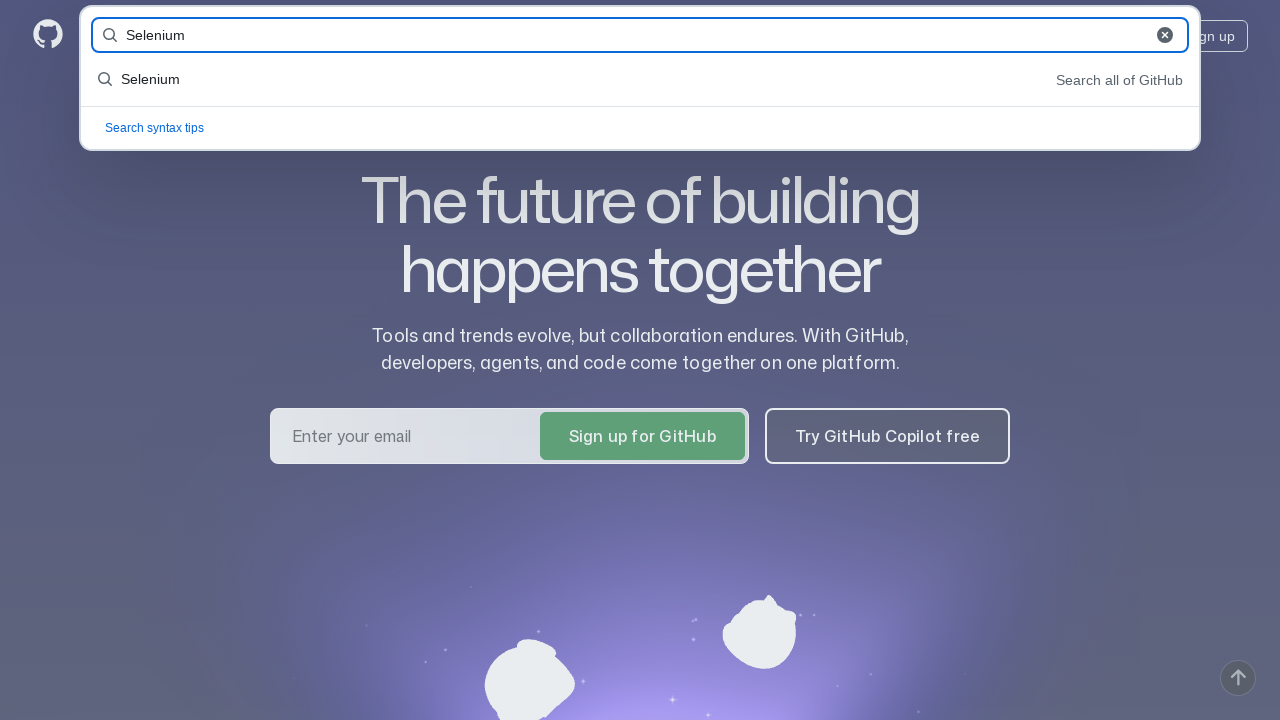

Pressed Enter to submit search query
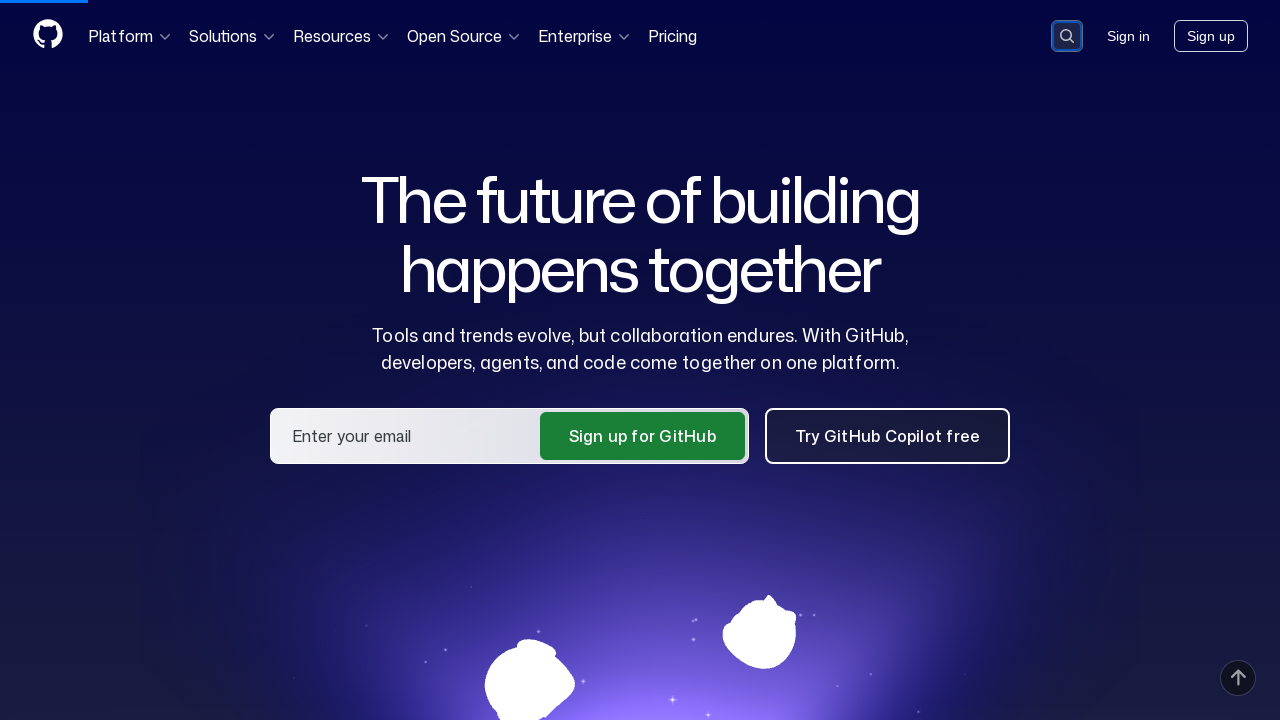

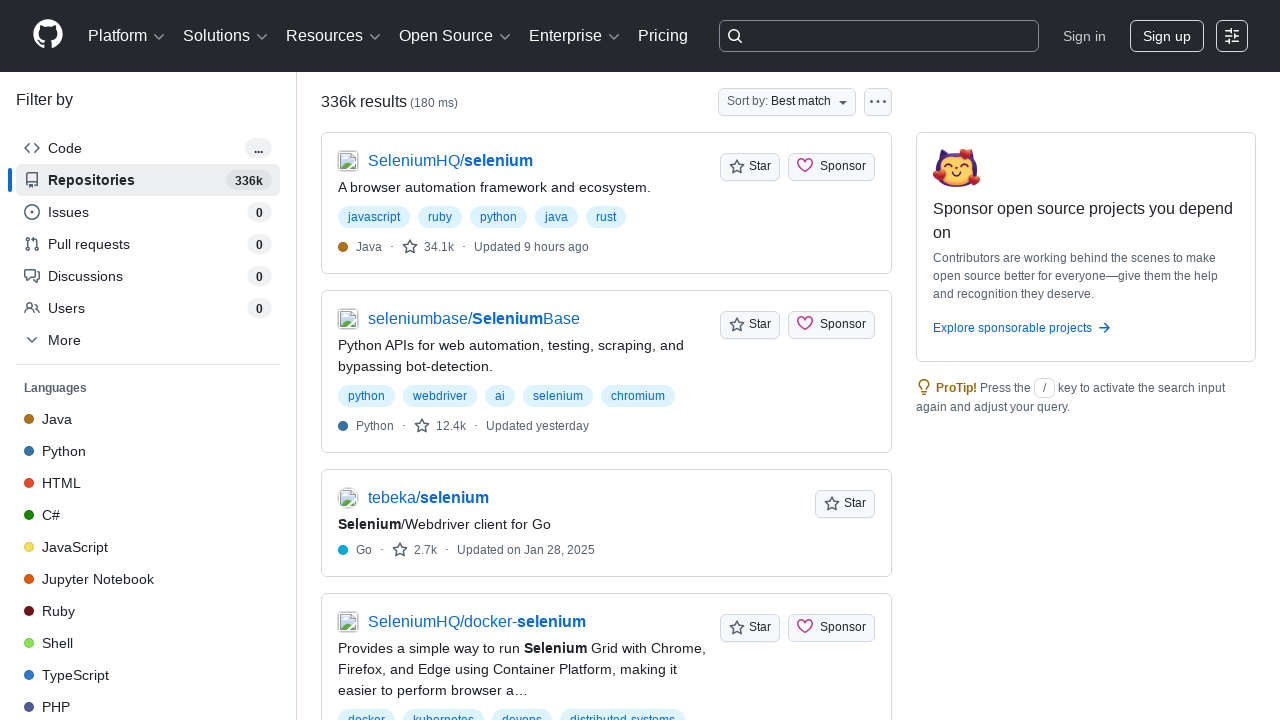